Tests the sorting functionality of a web table by clicking on the first column header and verifying that the table data becomes sorted alphabetically.

Starting URL: https://rahulshettyacademy.com/seleniumPractise/#/offers

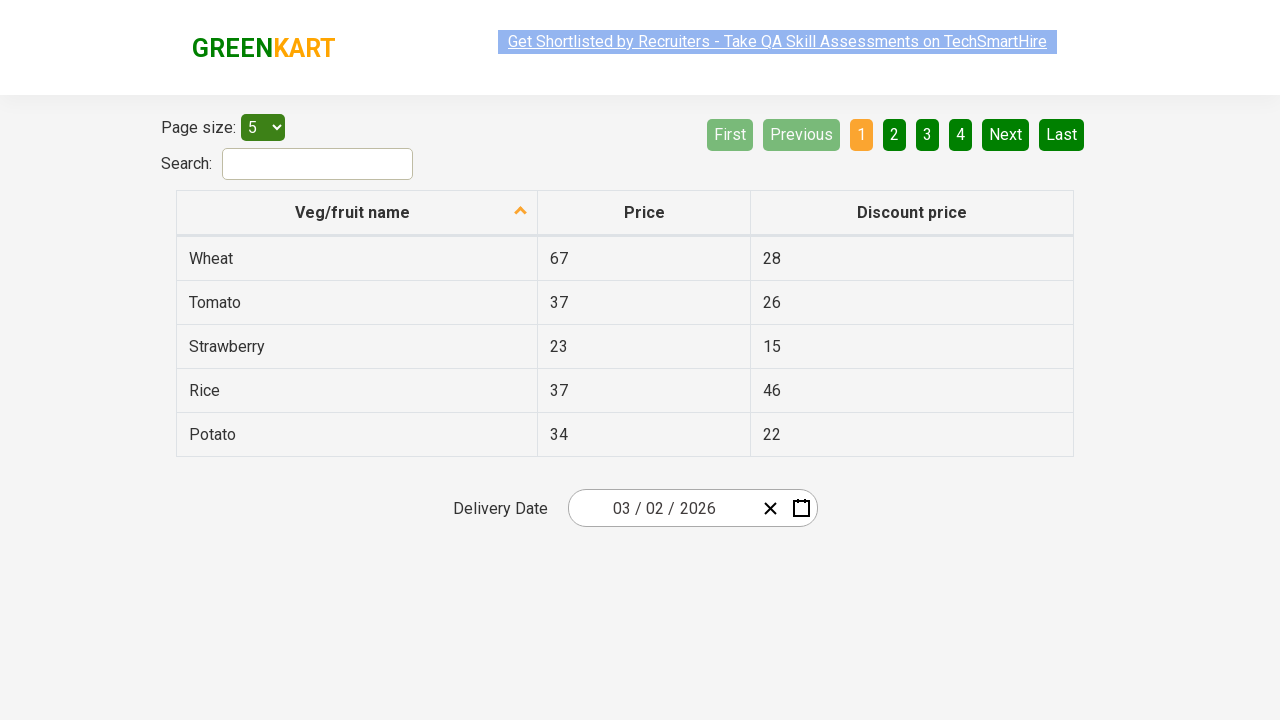

Clicked on first column header to sort table at (357, 213) on xpath=//tr//th[1]
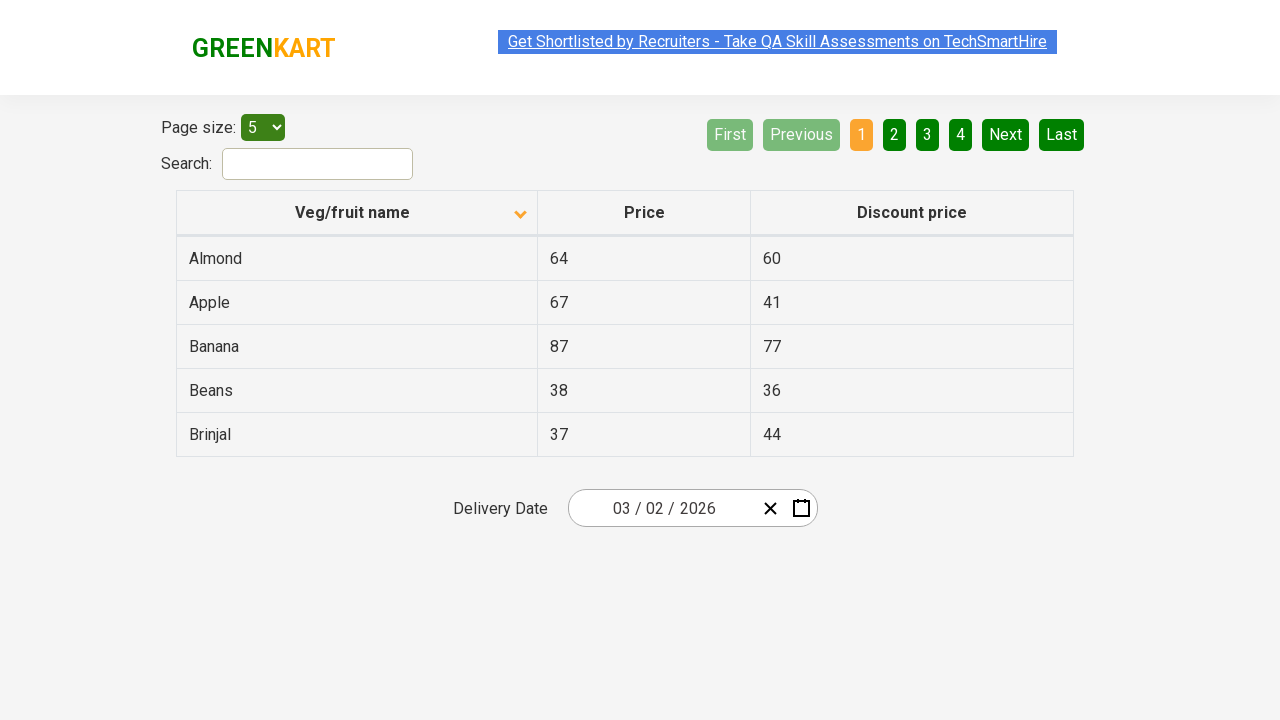

Table loaded and first column data is present
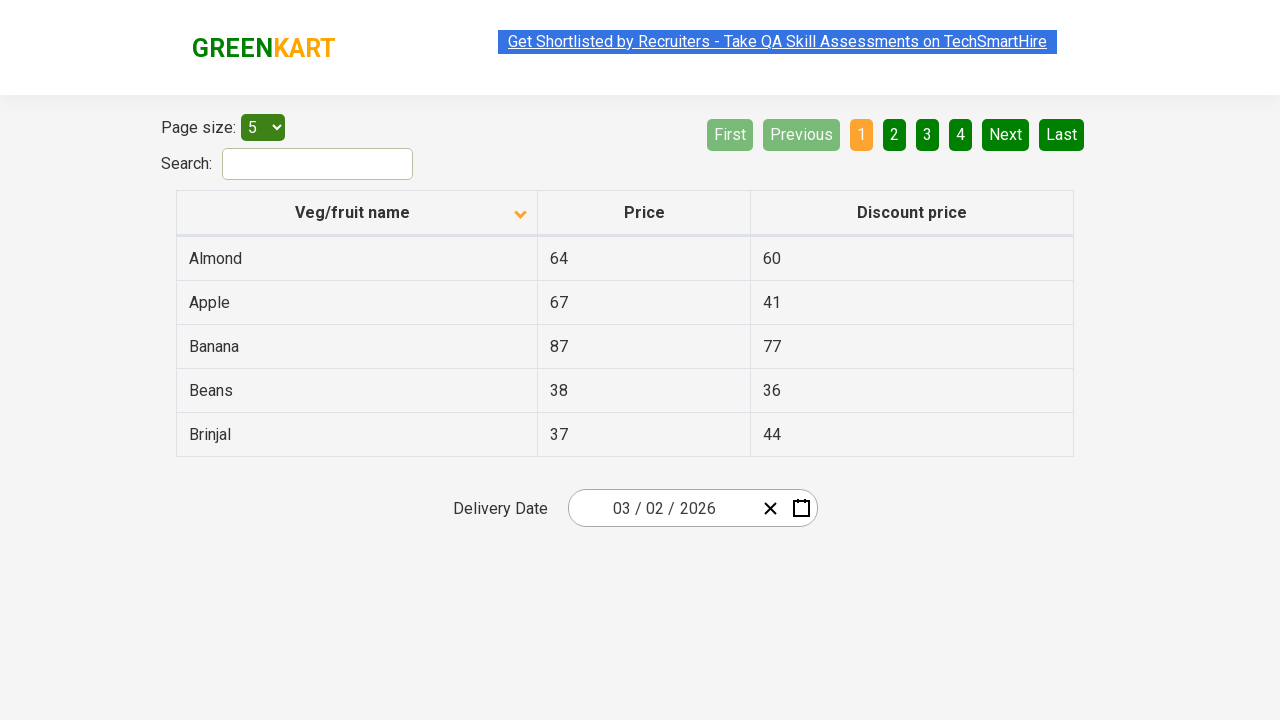

Retrieved all first column elements from table
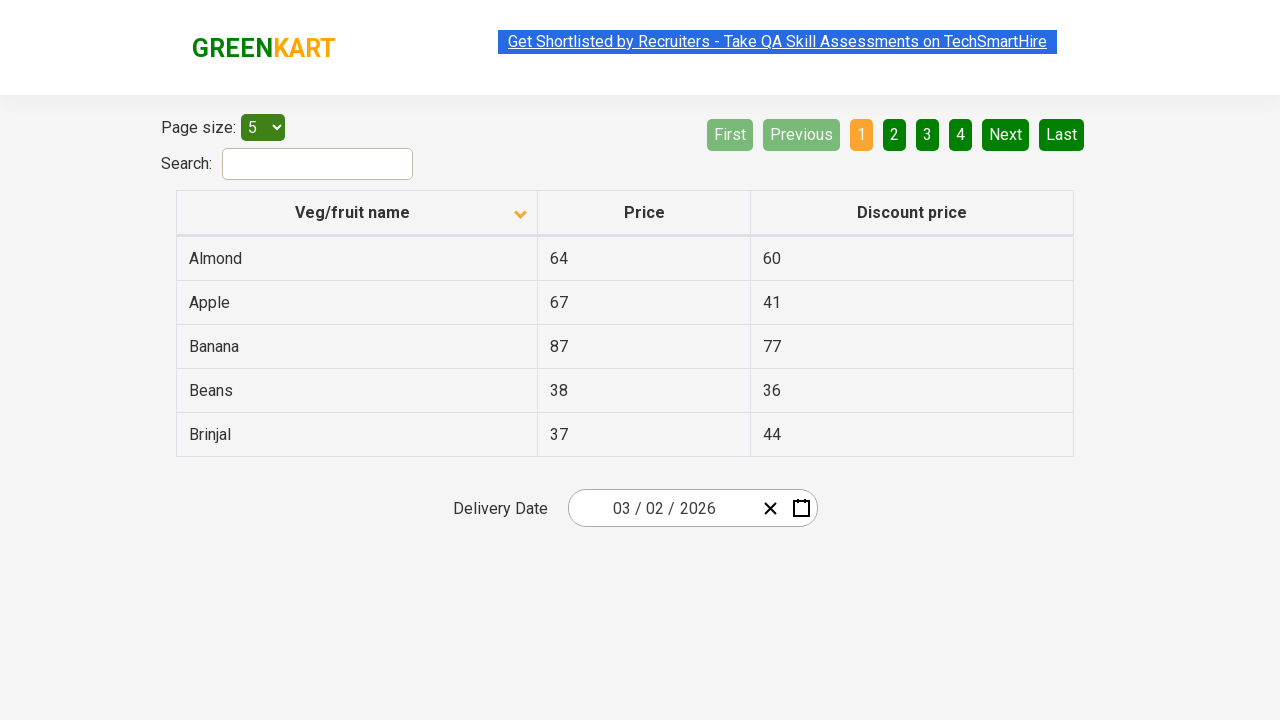

Extracted text content from first column: ['Almond', 'Apple', 'Banana', 'Beans', 'Brinjal']
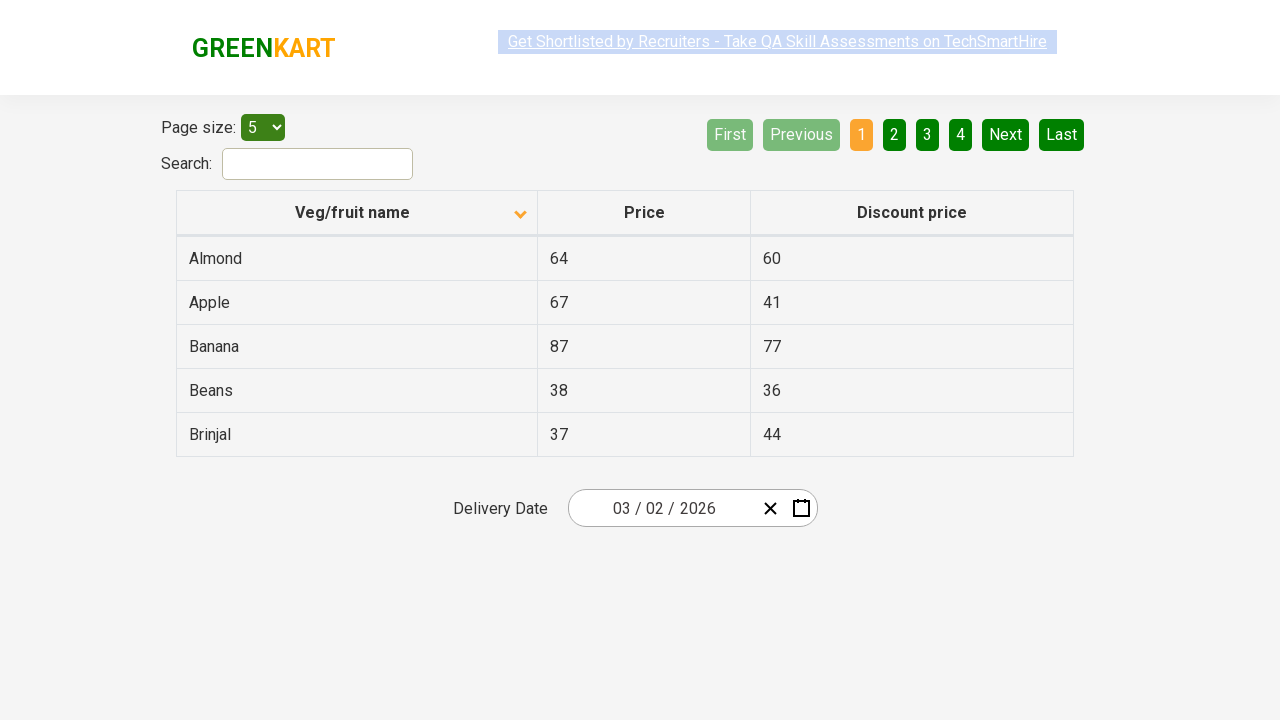

Created sorted copy of first column data: ['Almond', 'Apple', 'Banana', 'Beans', 'Brinjal']
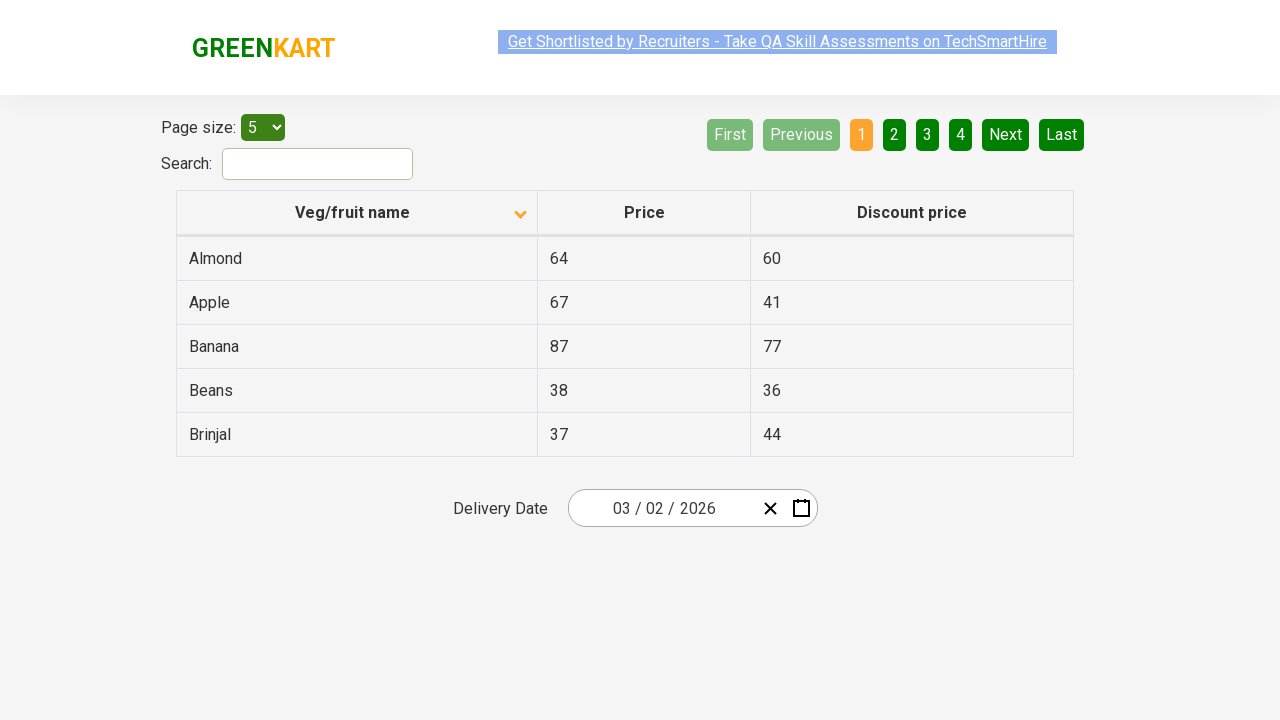

Verified that table data is sorted alphabetically in first column
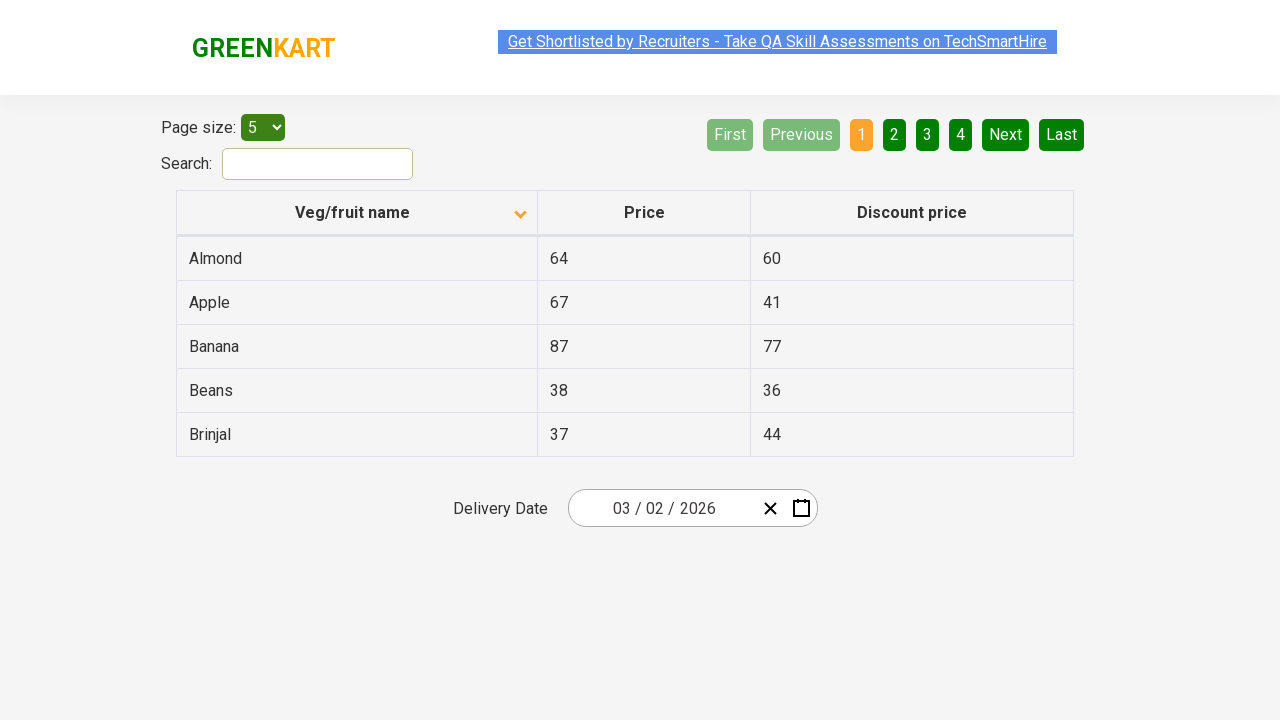

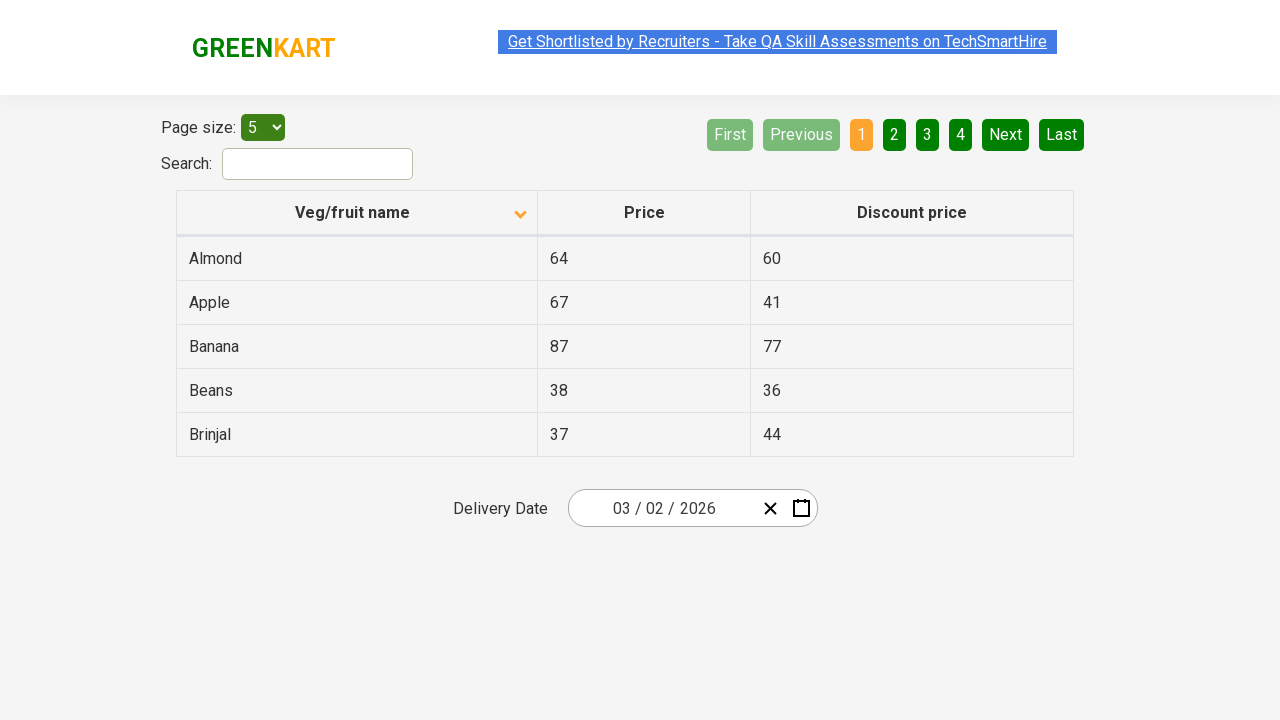